Tests static dropdown selection by selecting options by index and visible text, then tests a passenger count selector by clicking to increment adult passengers and closing the popup.

Starting URL: https://rahulshettyacademy.com/dropdownsPractise/

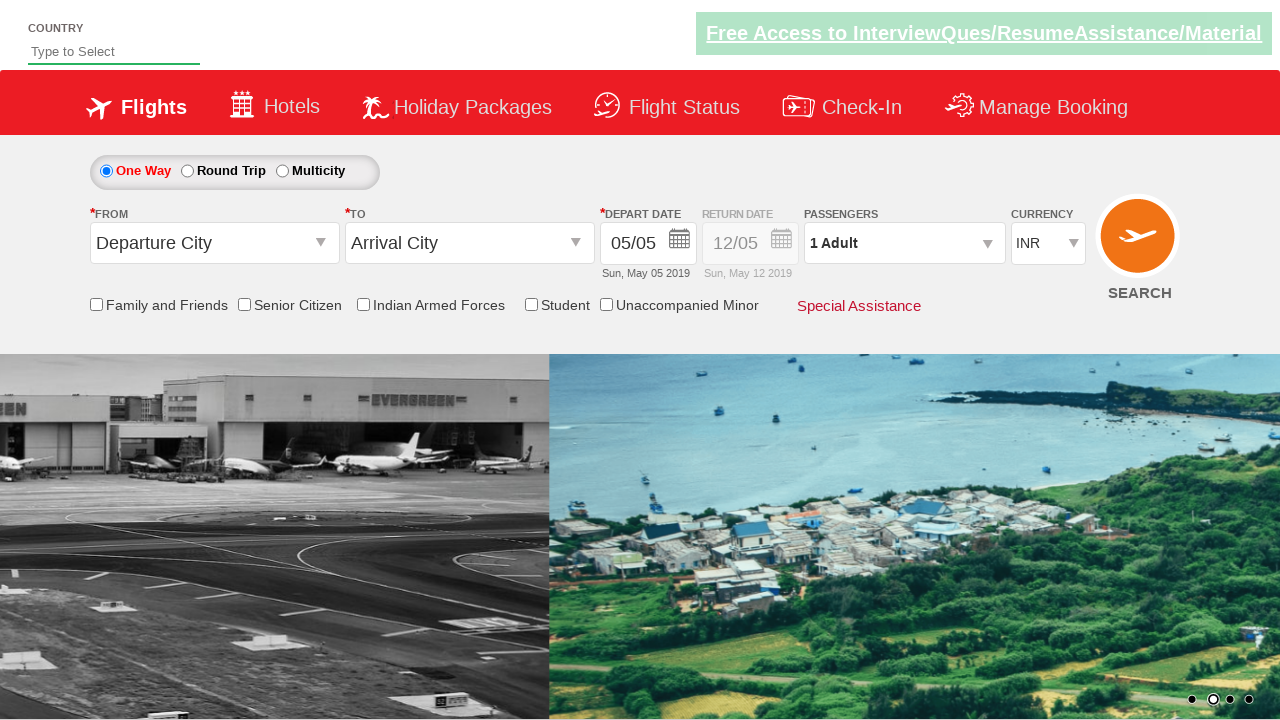

Selected currency dropdown option at index 3 on #ctl00_mainContent_DropDownListCurrency
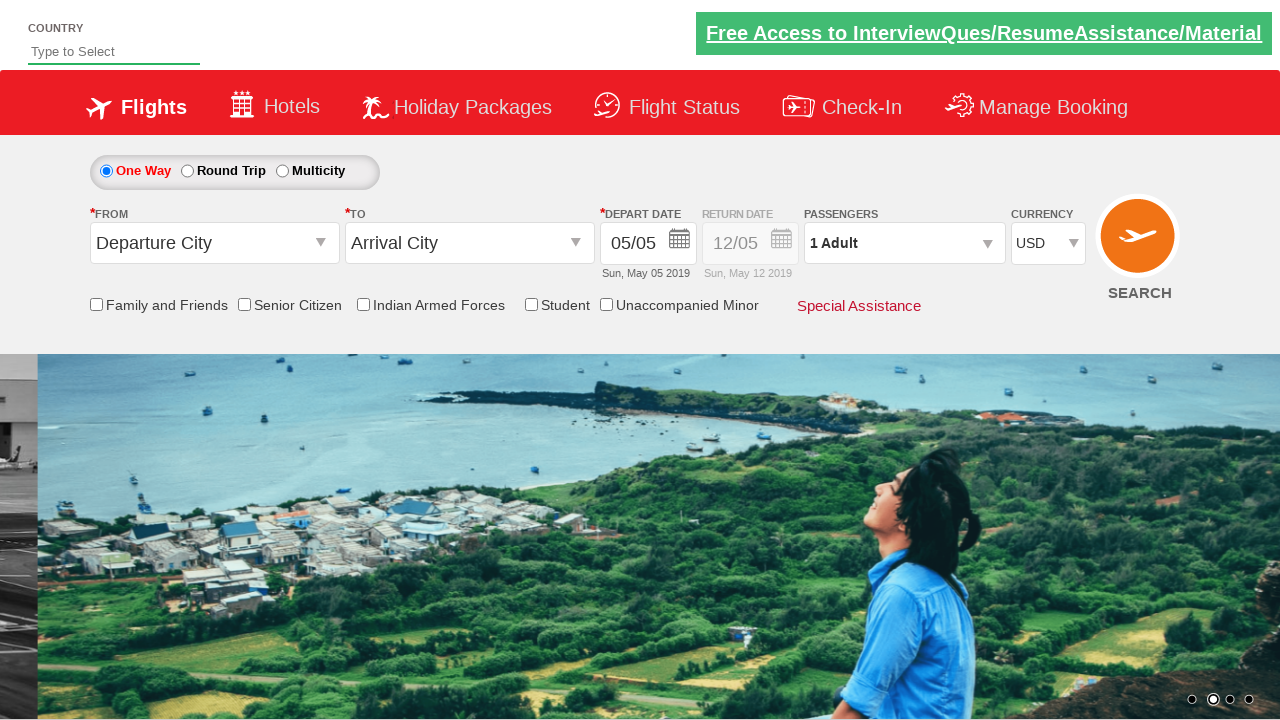

Selected currency dropdown option with visible text 'AED' on #ctl00_mainContent_DropDownListCurrency
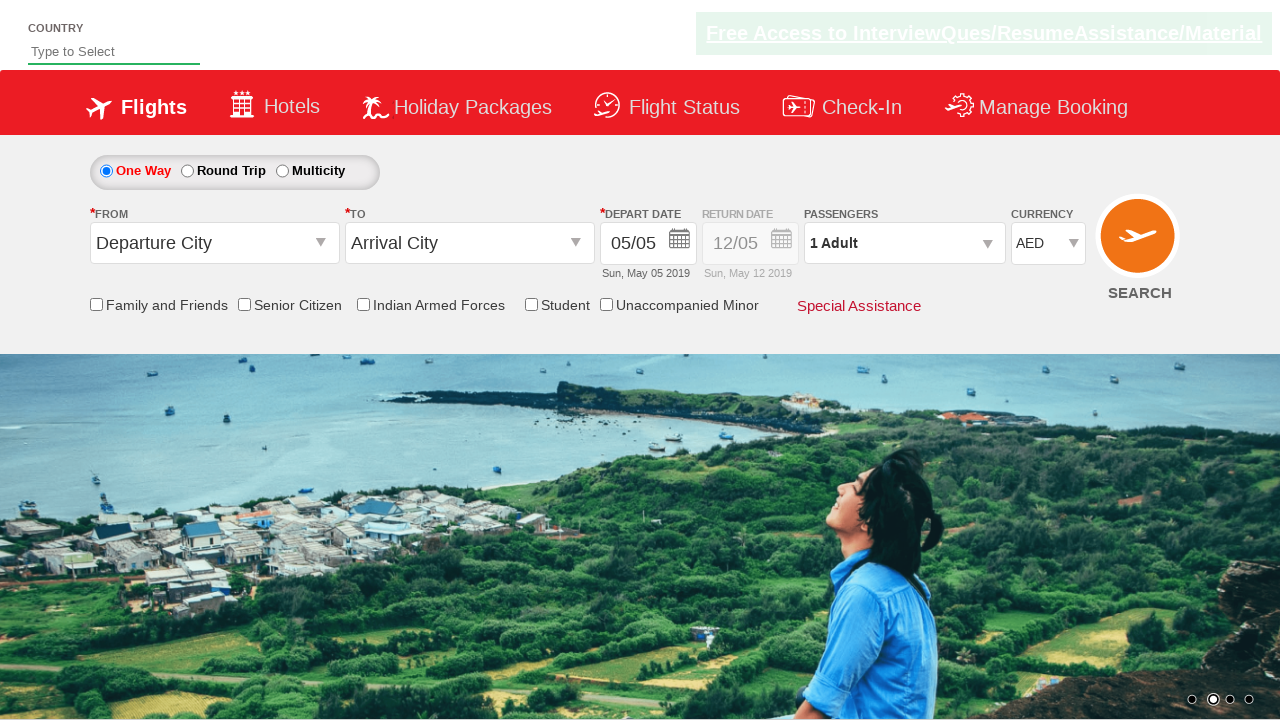

Clicked passenger info dropdown to open it at (904, 243) on #divpaxinfo
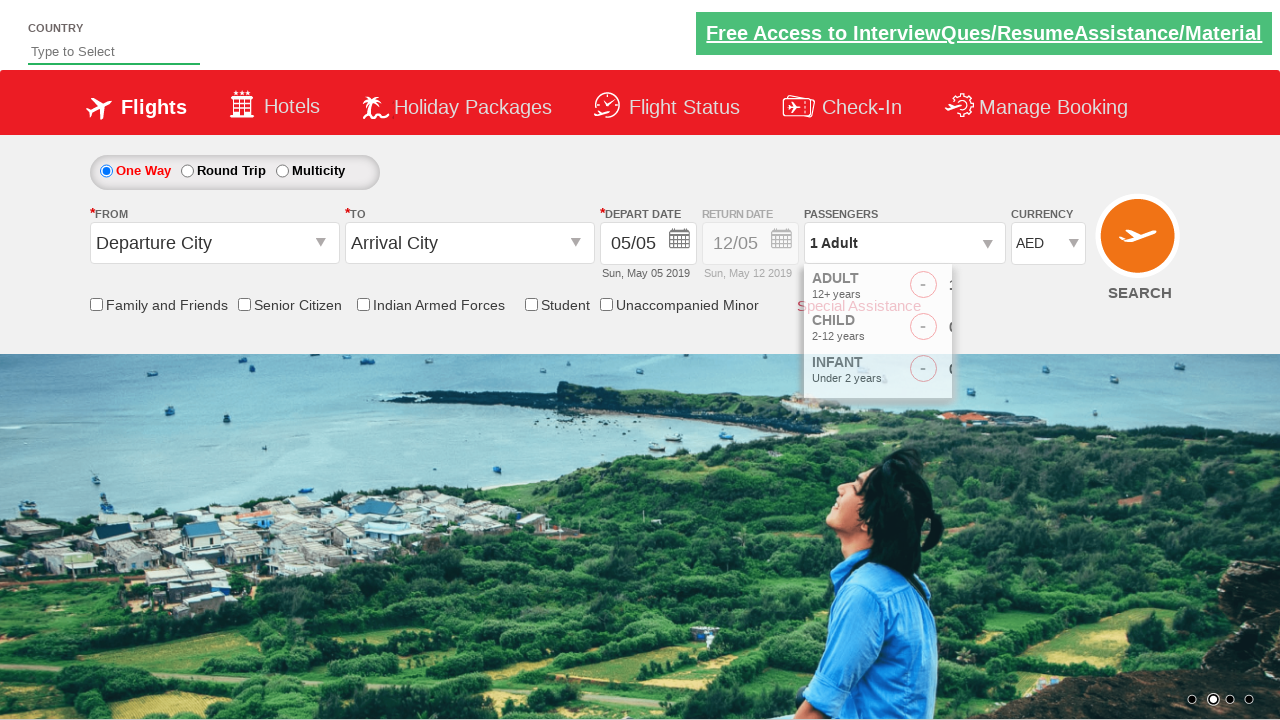

Waited 1 second for dropdown to be visible
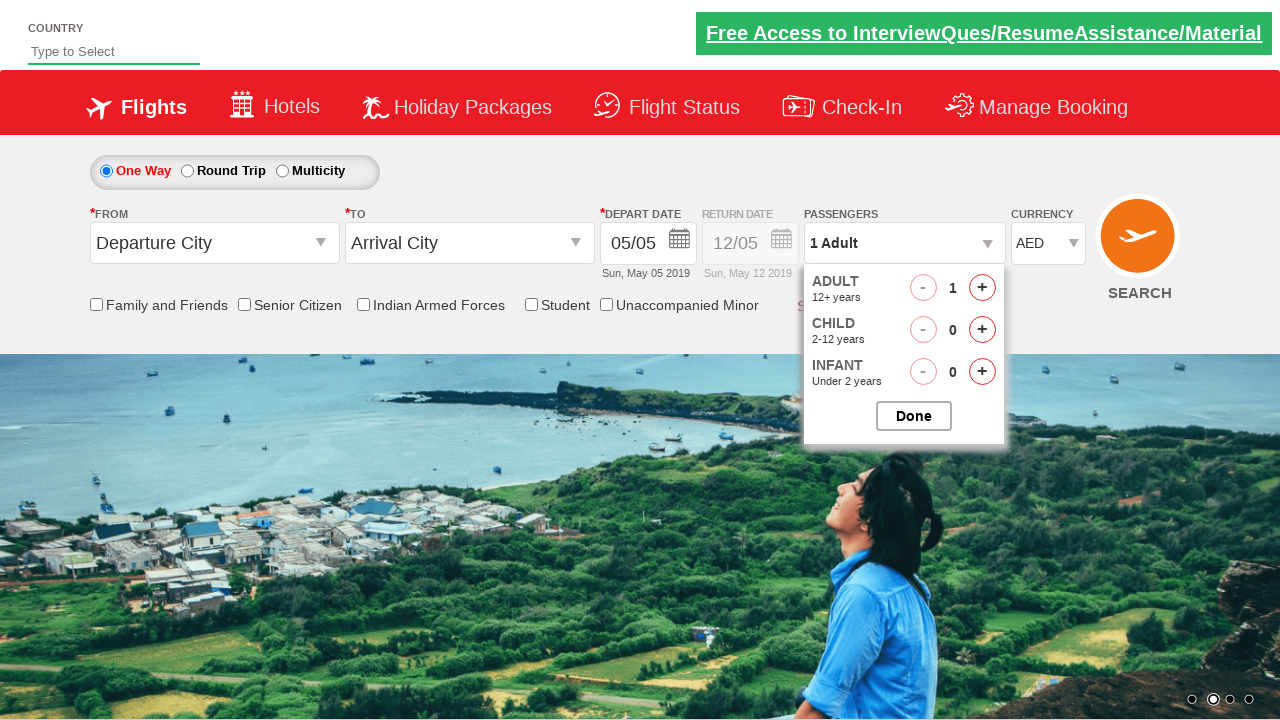

Clicked increment adult button (click 1 of 3) at (982, 288) on #hrefIncAdt
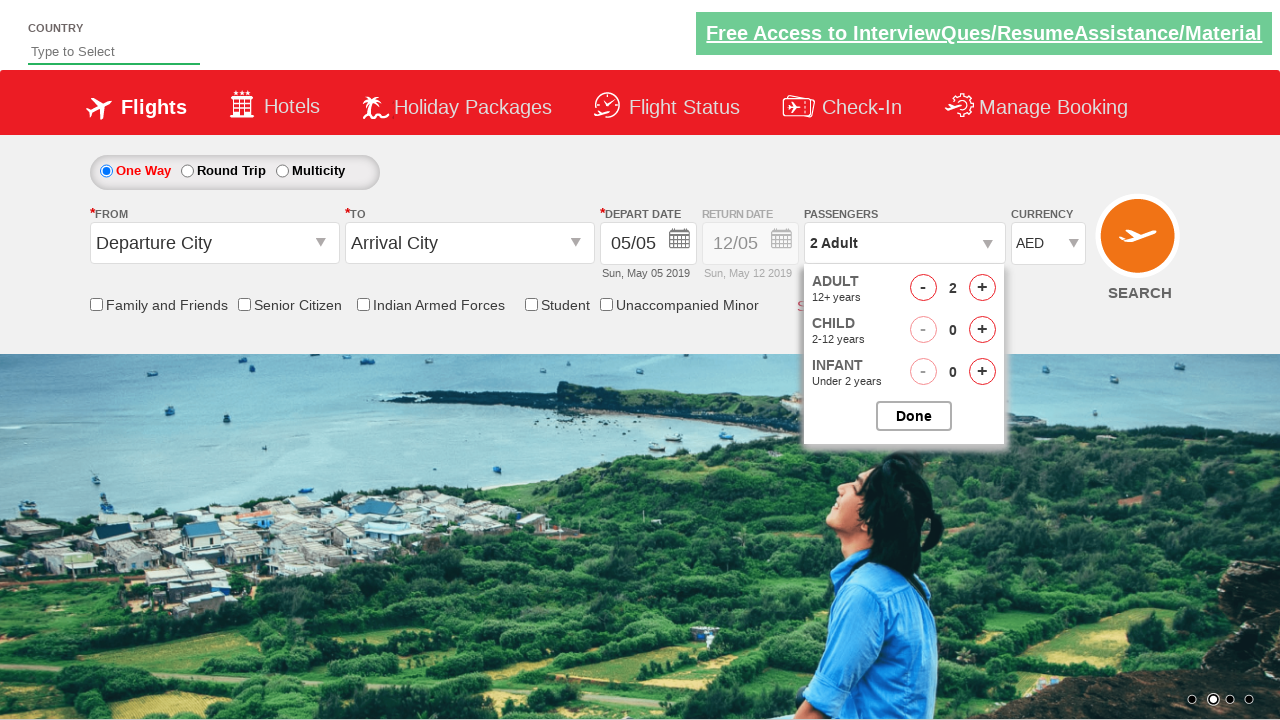

Clicked increment adult button (click 2 of 3) at (982, 288) on #hrefIncAdt
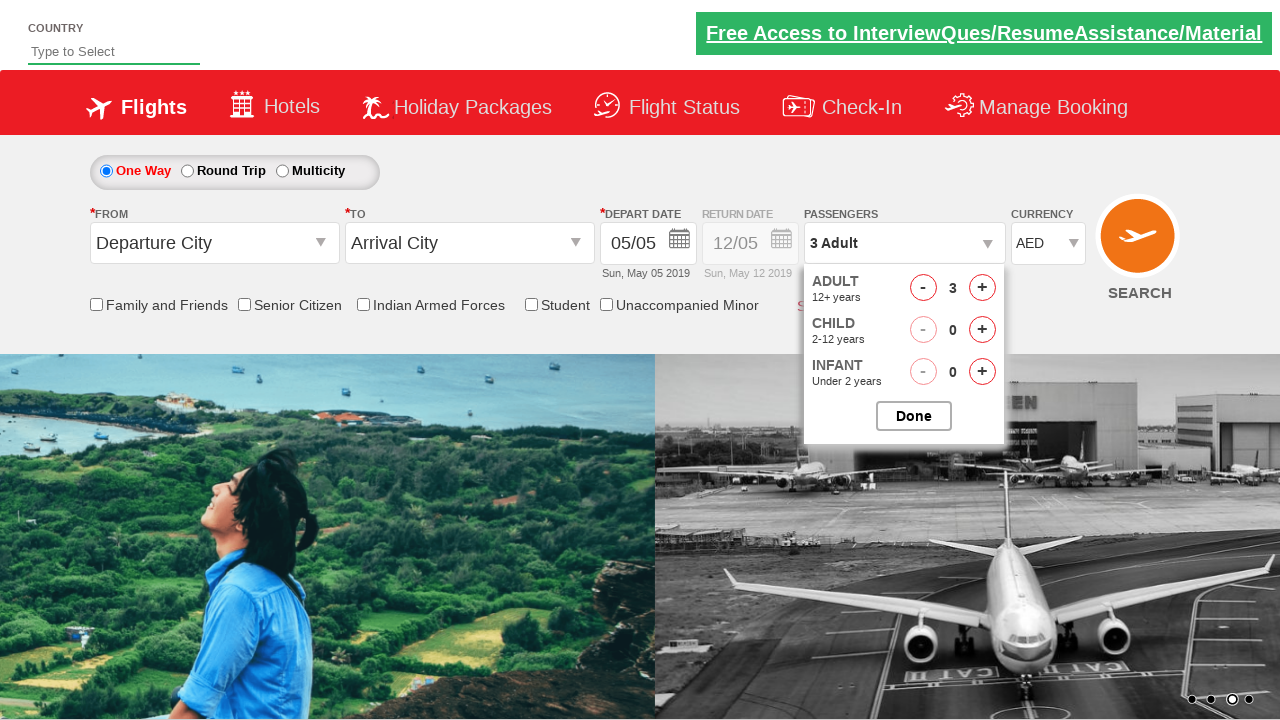

Clicked increment adult button (click 3 of 3) at (982, 288) on #hrefIncAdt
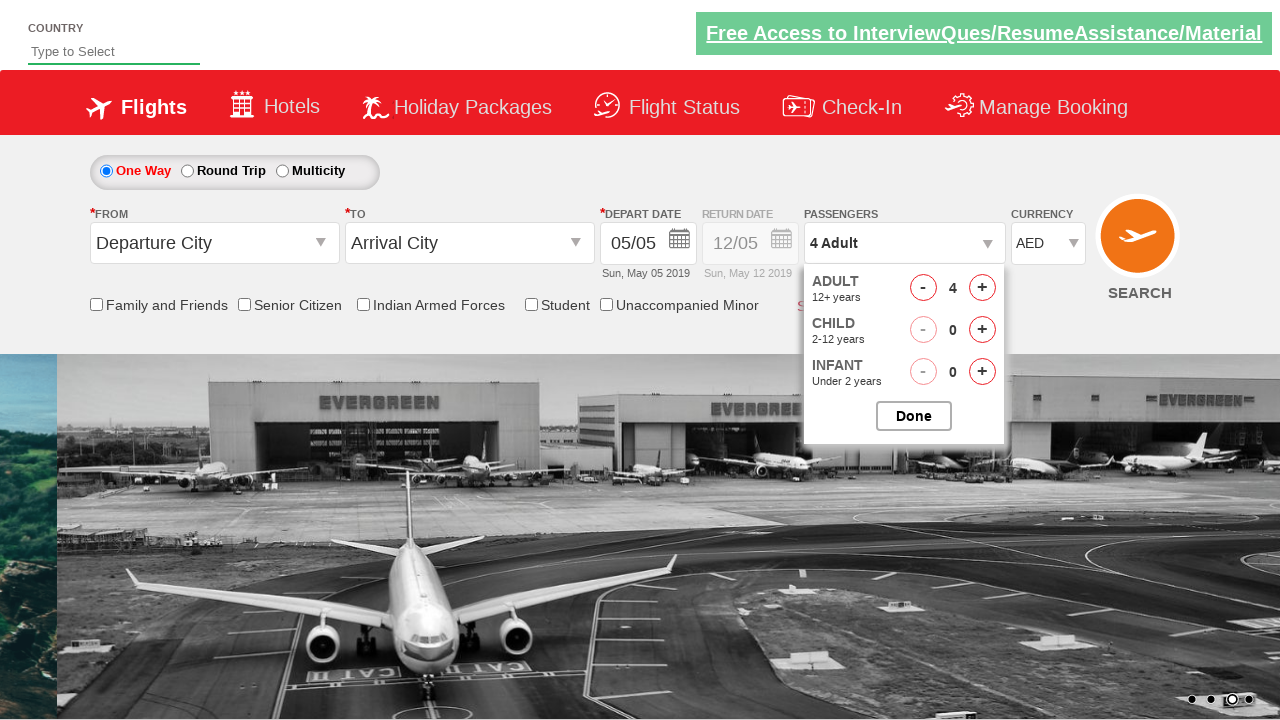

Clicked button to close passenger options popup at (914, 416) on #btnclosepaxoption
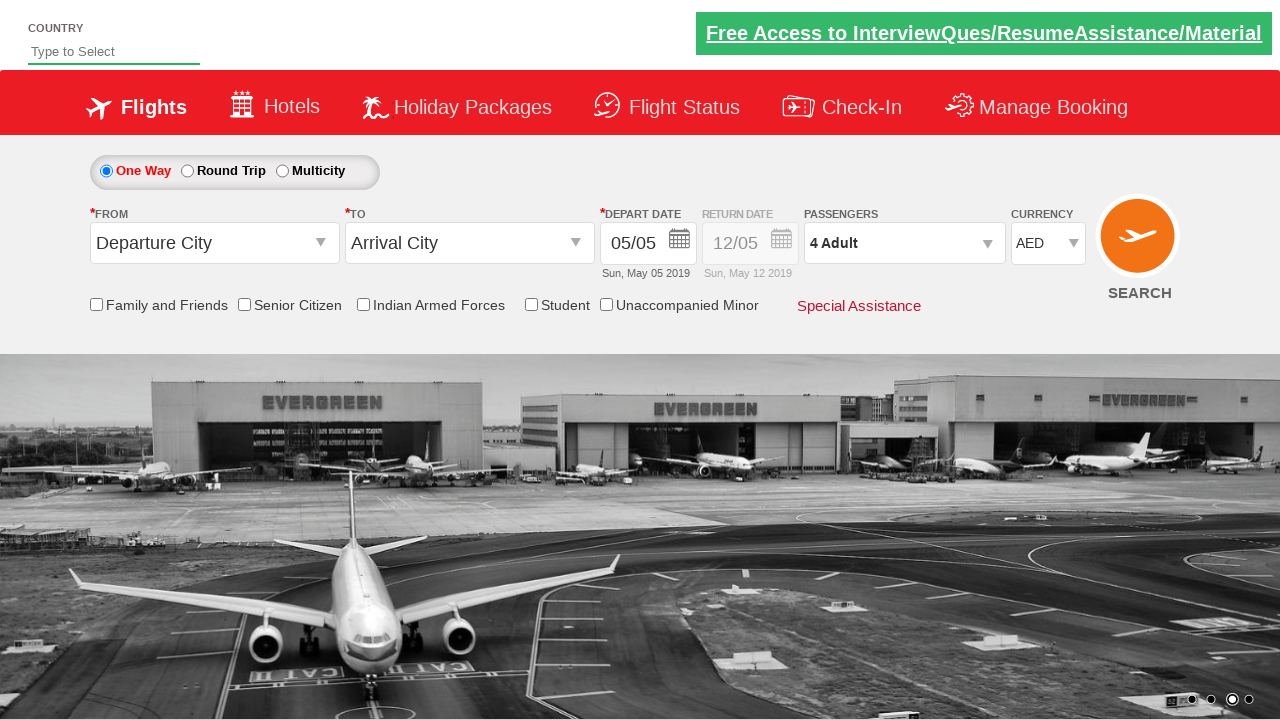

Waited for passenger info to update
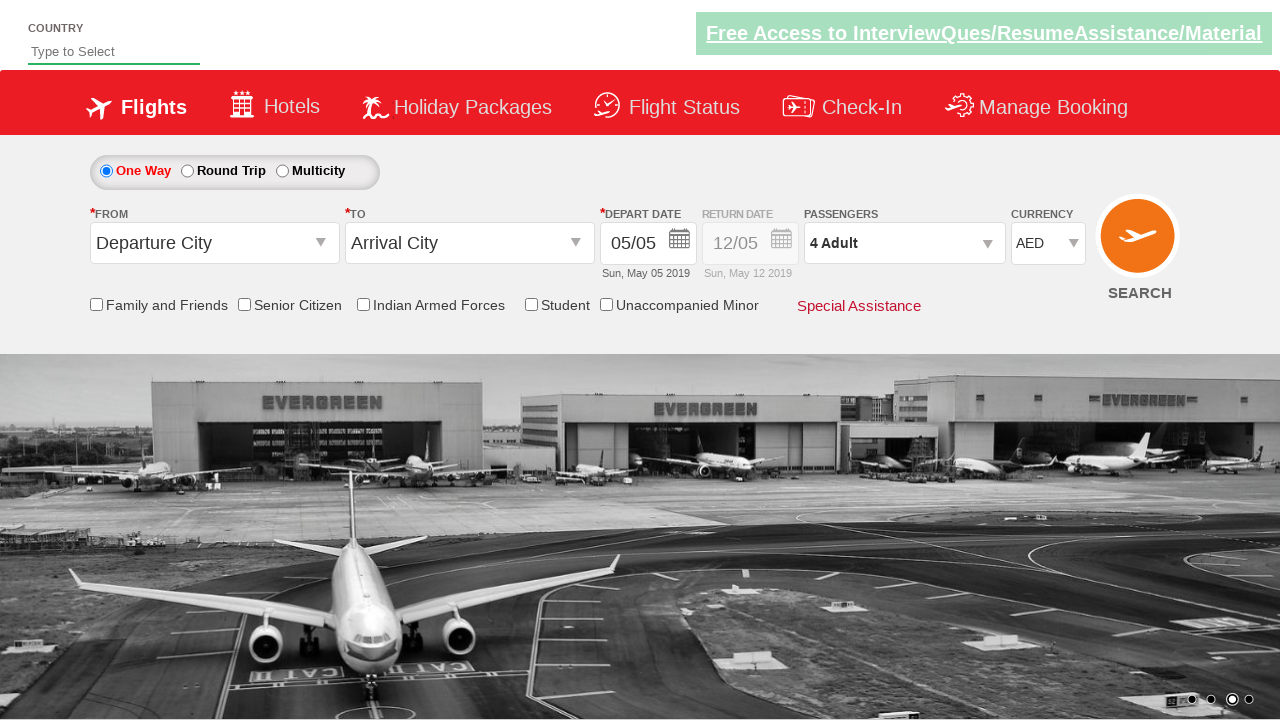

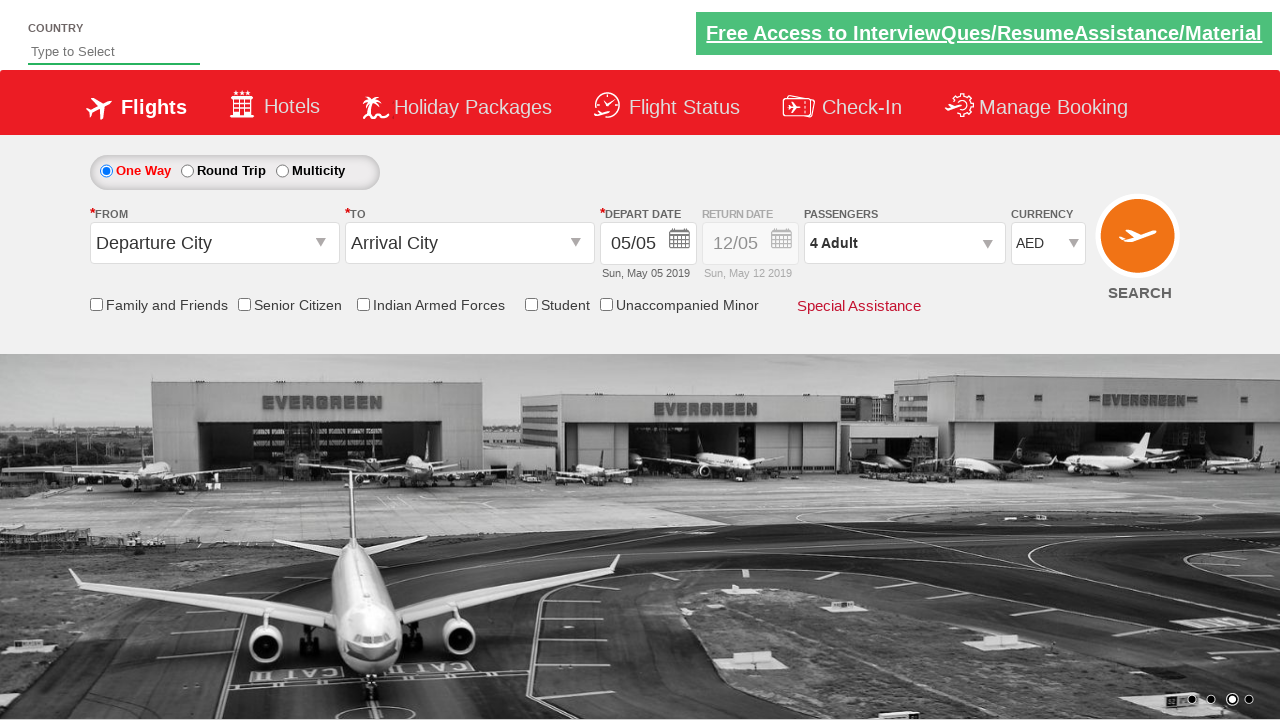